Tests that the e-commerce playground page loads correctly and displays the expected title with Chrome-like device emulation settings

Starting URL: https://ecommerce-playground.lambdatest.io

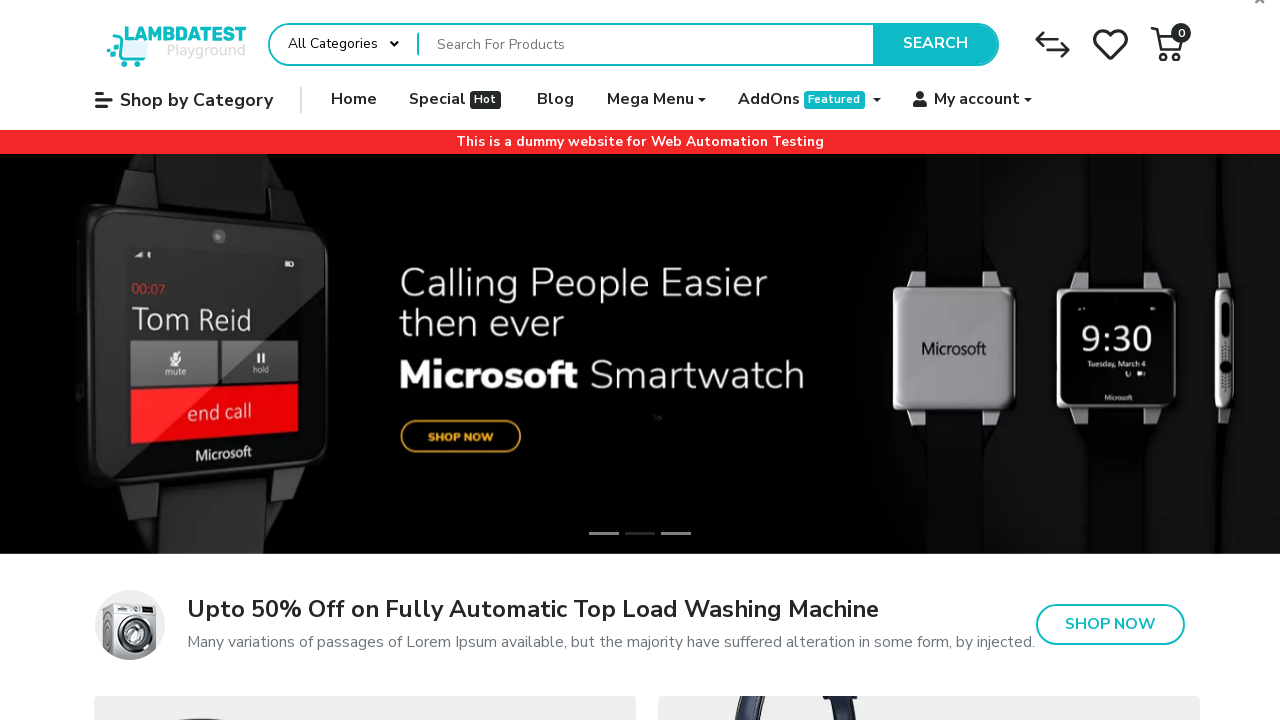

Waited for page to load (domcontentloaded state)
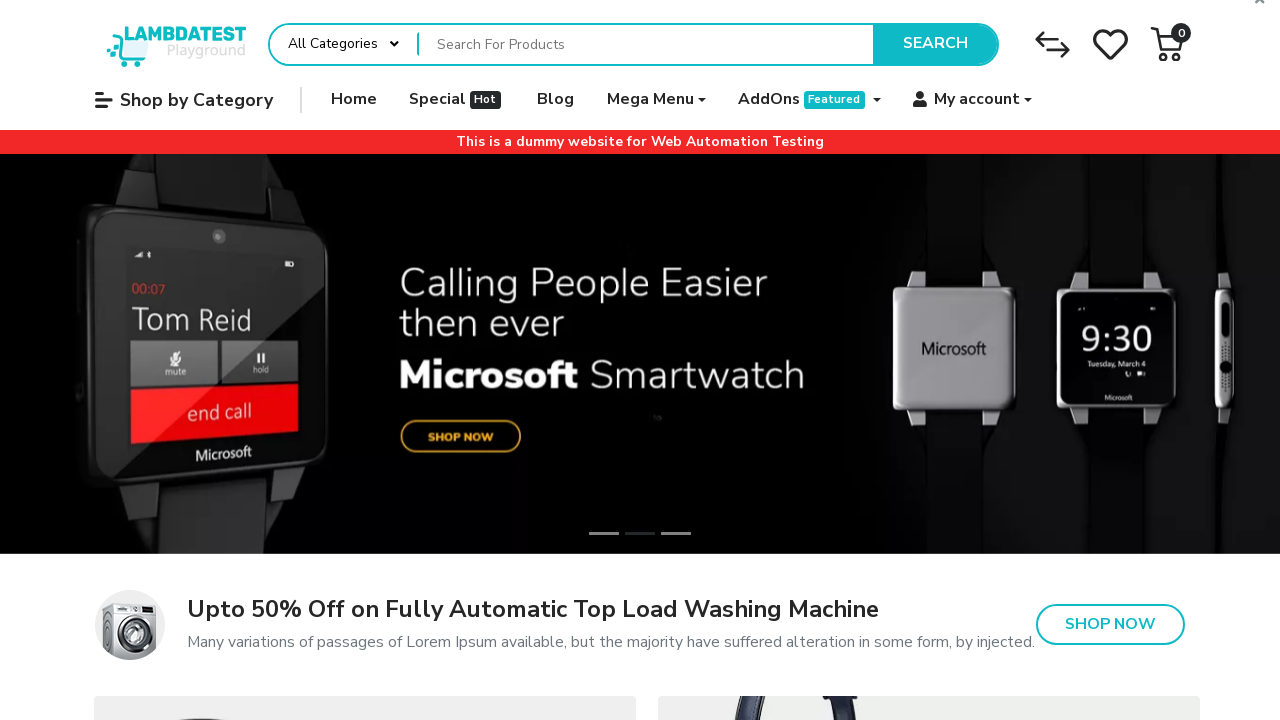

Verified page title contains 'Your Store'
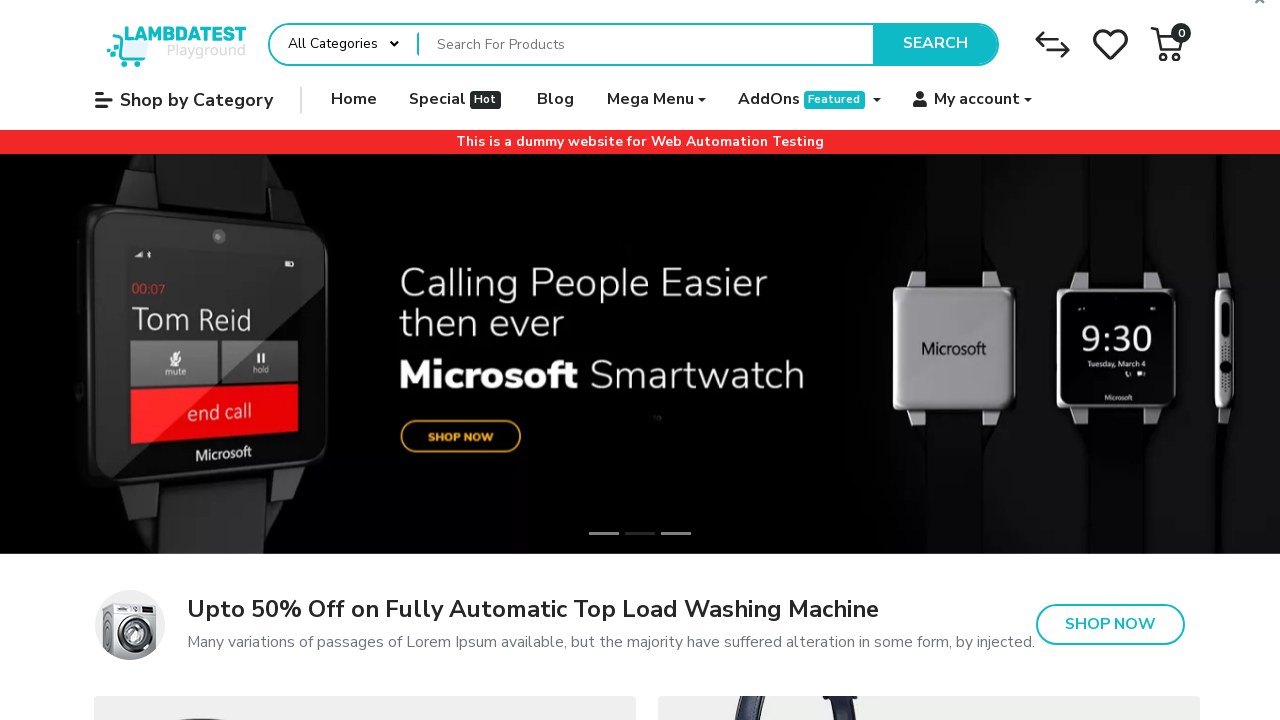

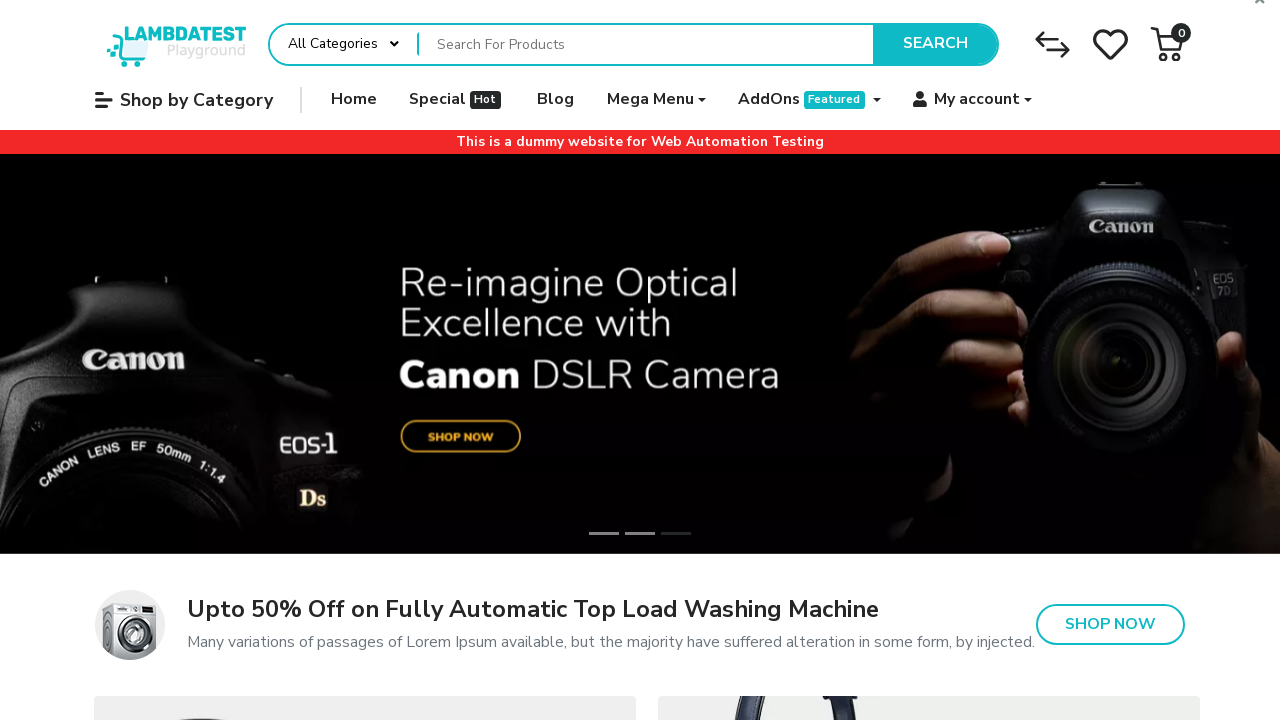